Uses an education cost calculator to select a province, school, and area of study, then navigates to view the calculated tuition costs.

Starting URL: https://www.getsmarteraboutmoney.ca/calculators/education-cost-calculator/

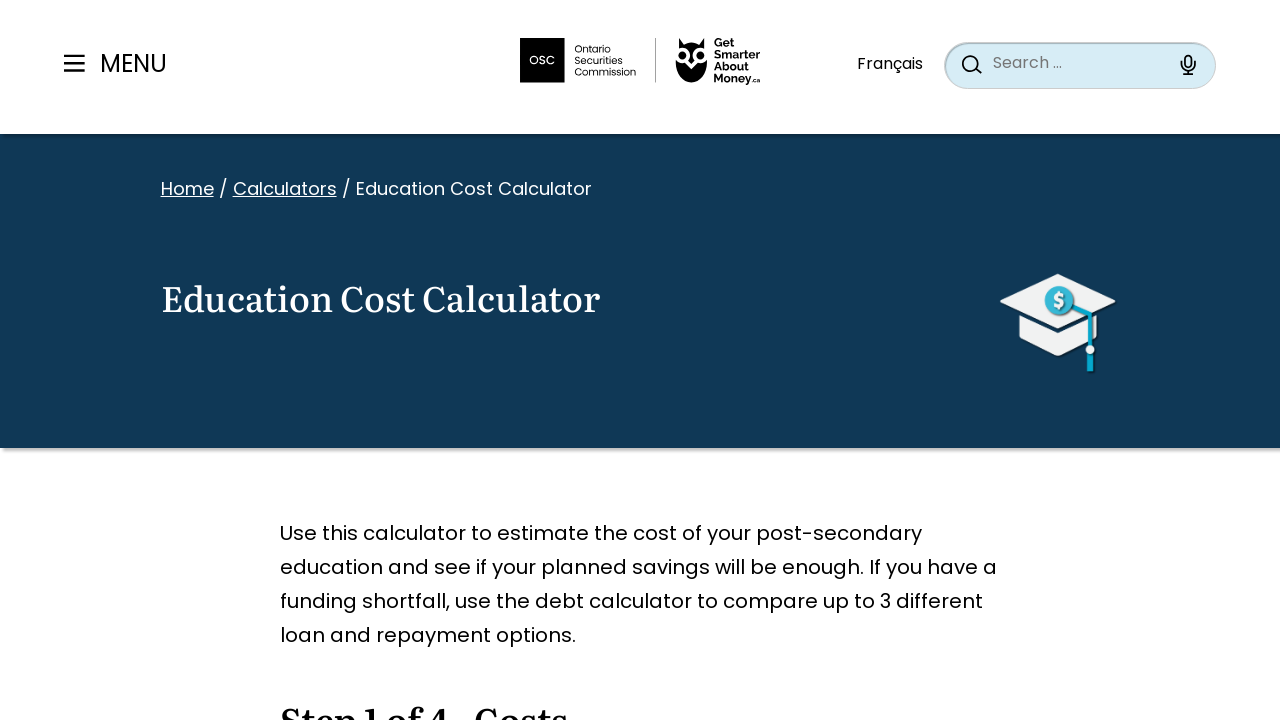

Education cost calculator iframe loaded
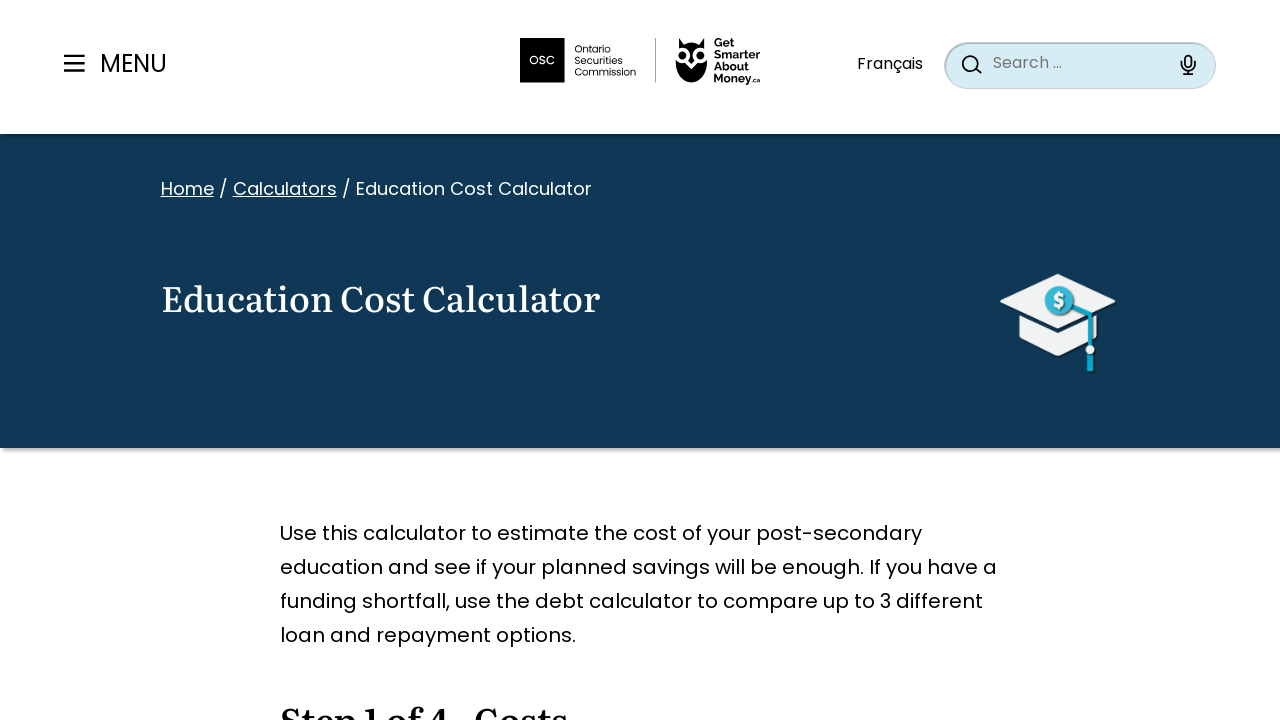

Obtained iframe content context
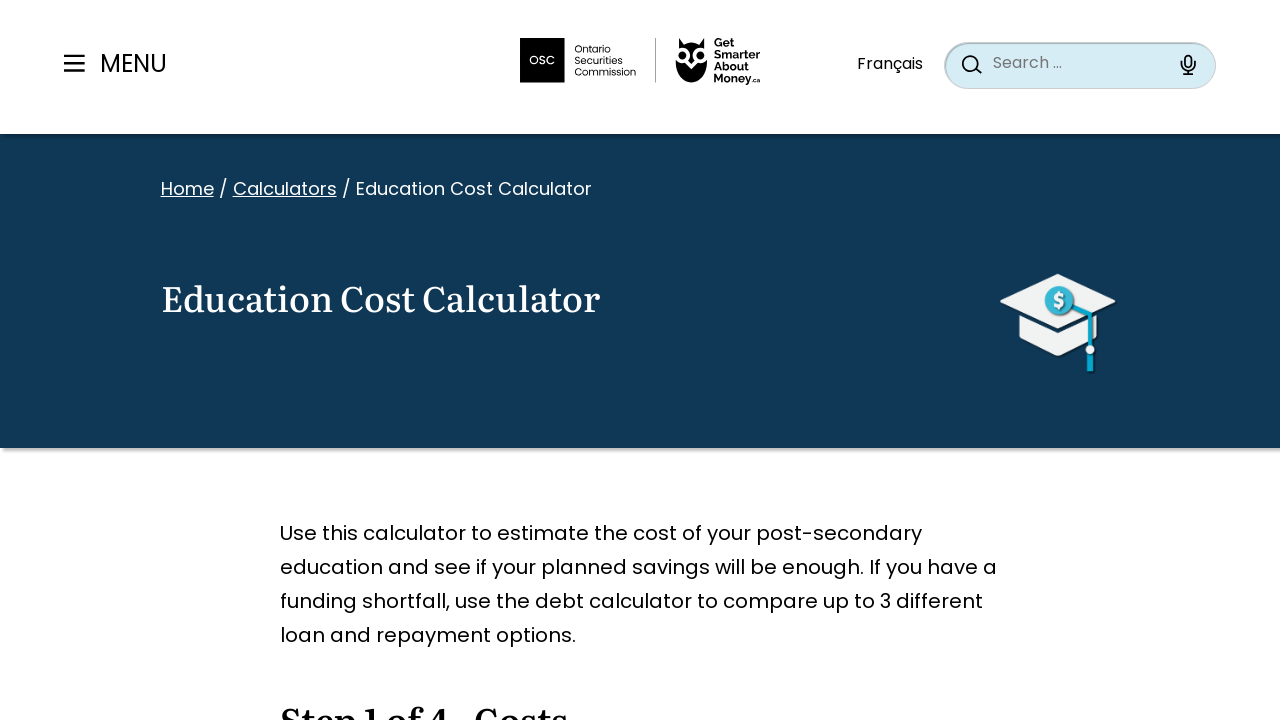

Selected Ontario from Province dropdown on iframe[title="tool-embed-frame"] >> internal:control=enter-frame >> internal:lab
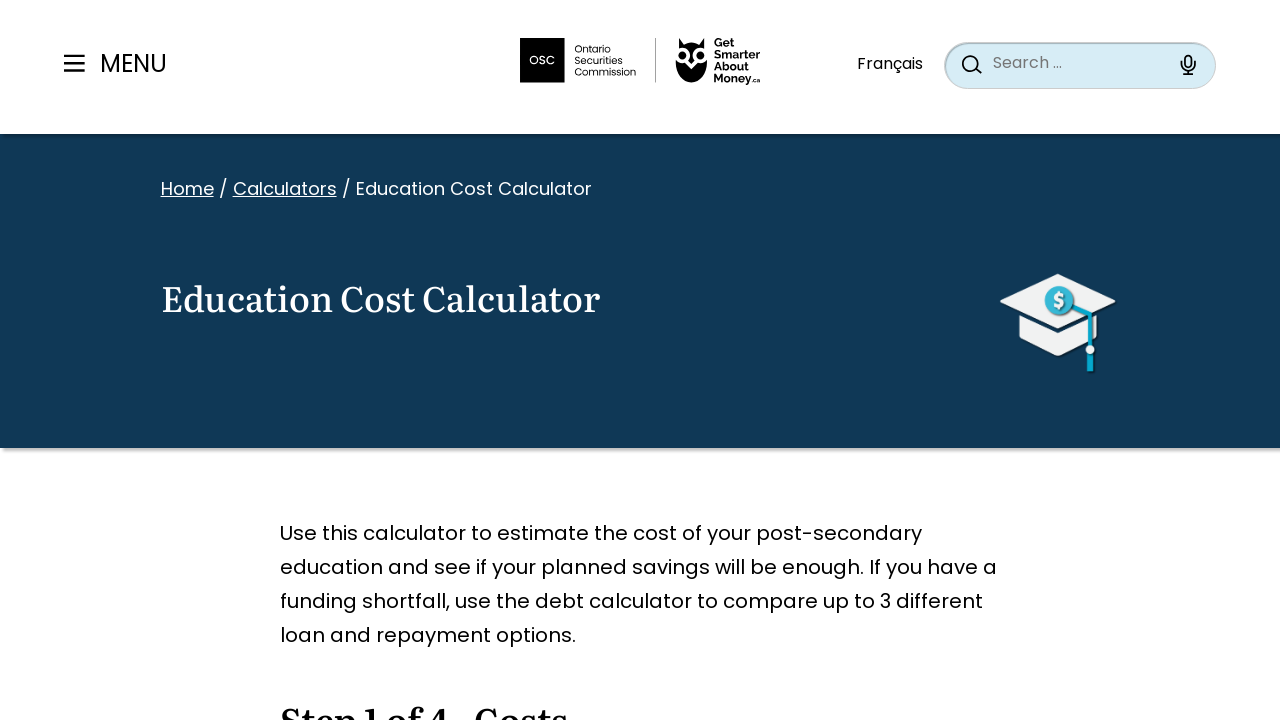

Selected University of Toronto from School dropdown on iframe[title="tool-embed-frame"] >> internal:control=enter-frame >> internal:lab
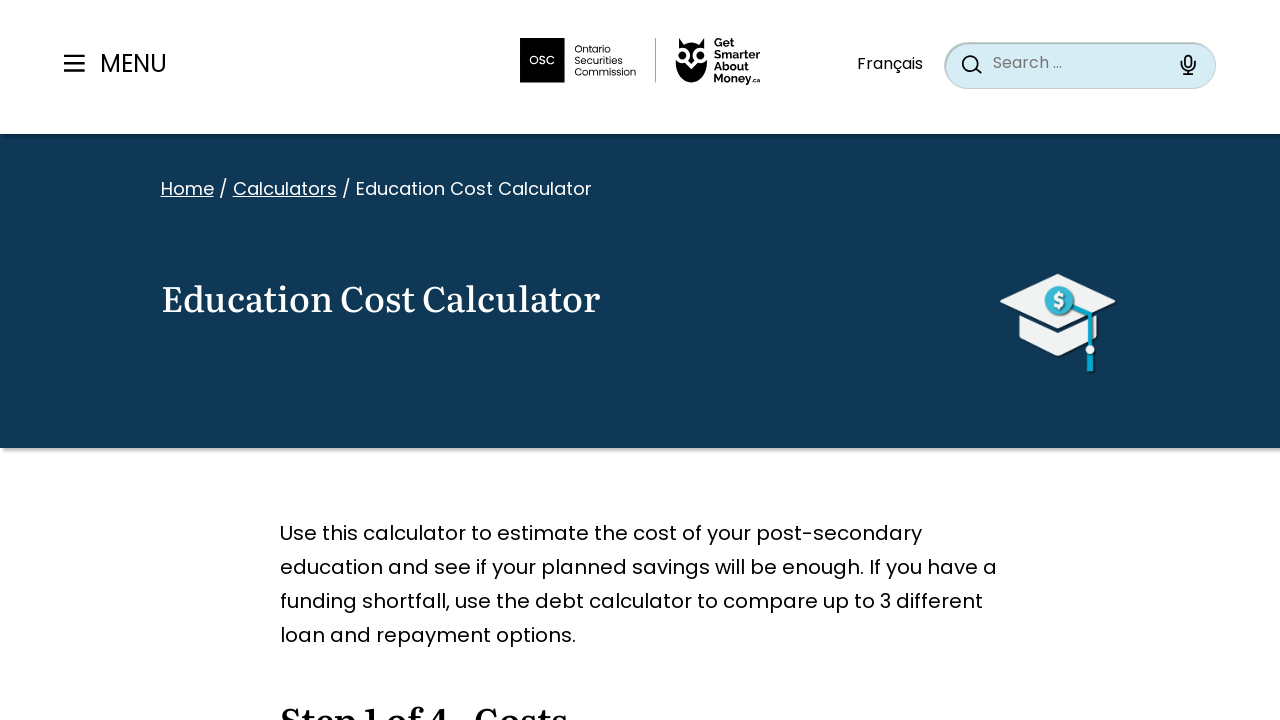

Selected Engineering from Area of Study dropdown on iframe[title="tool-embed-frame"] >> internal:control=enter-frame >> internal:lab
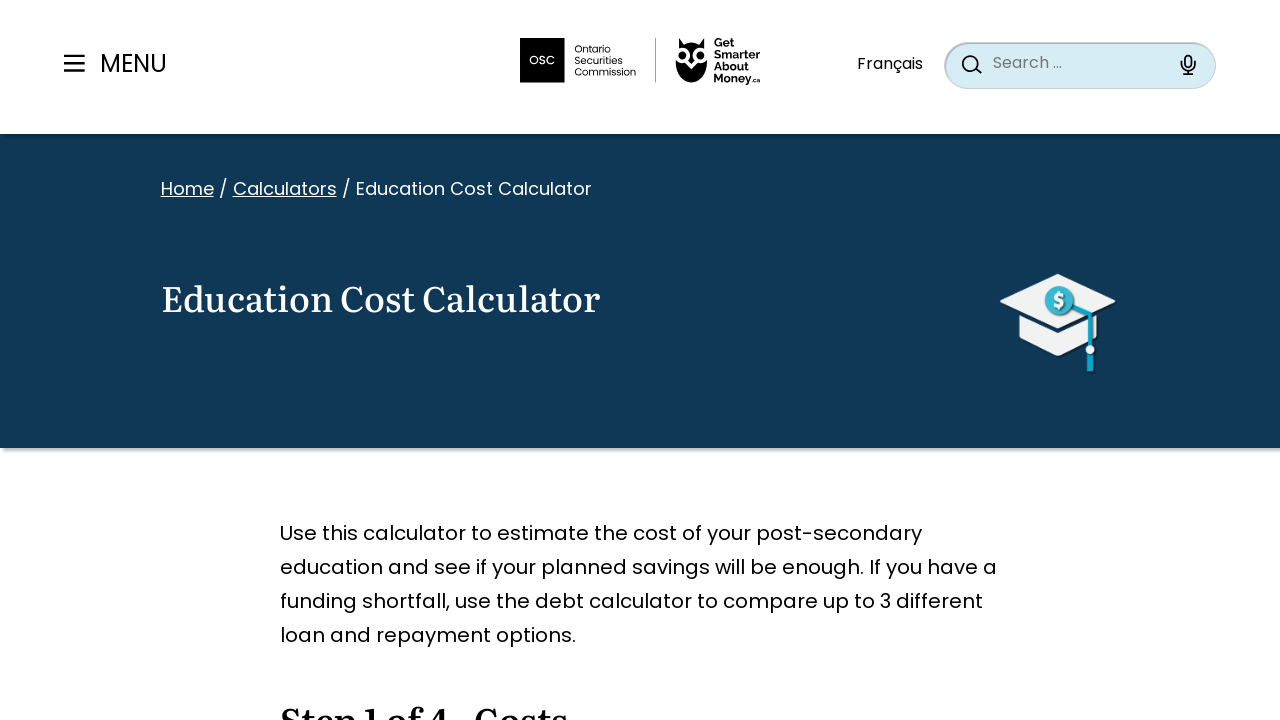

Clicked Next button to proceed at (324, 361) on text="Next"
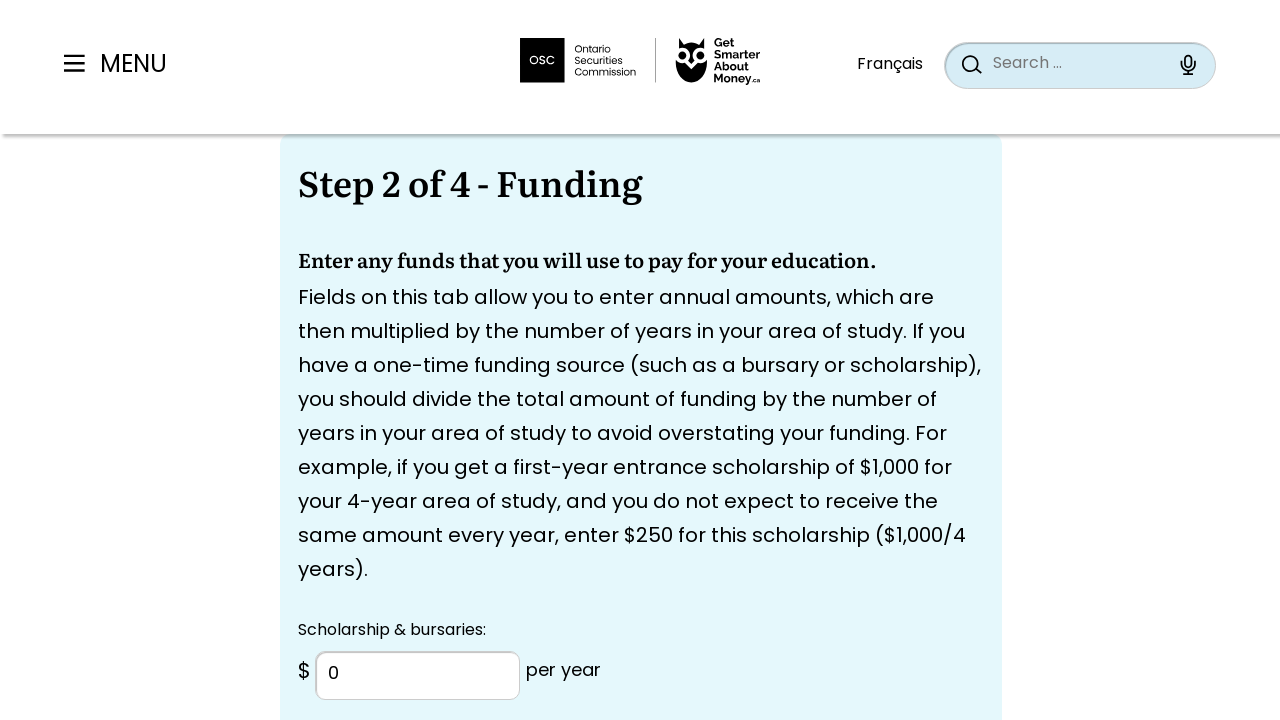

Clicked Next button again to view results at (480, 360) on iframe[title="tool-embed-frame"] >> internal:control=enter-frame >> internal:rol
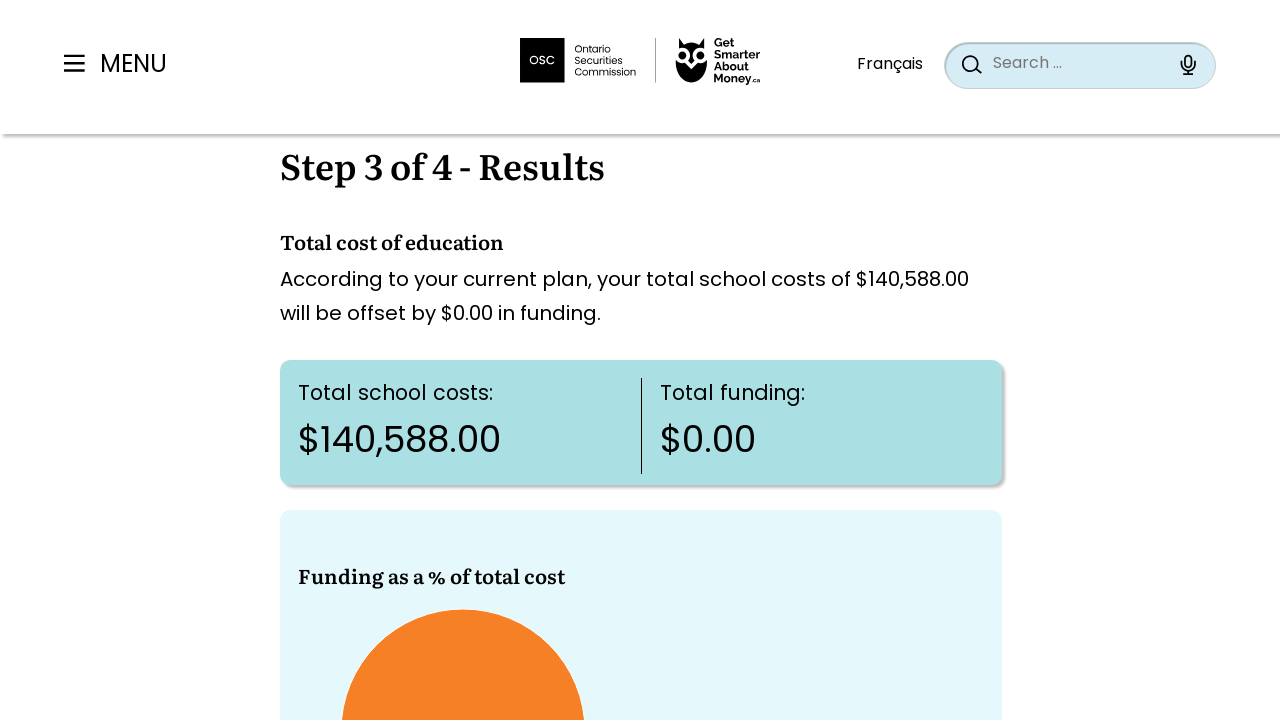

Tuition costs calculated and displayed
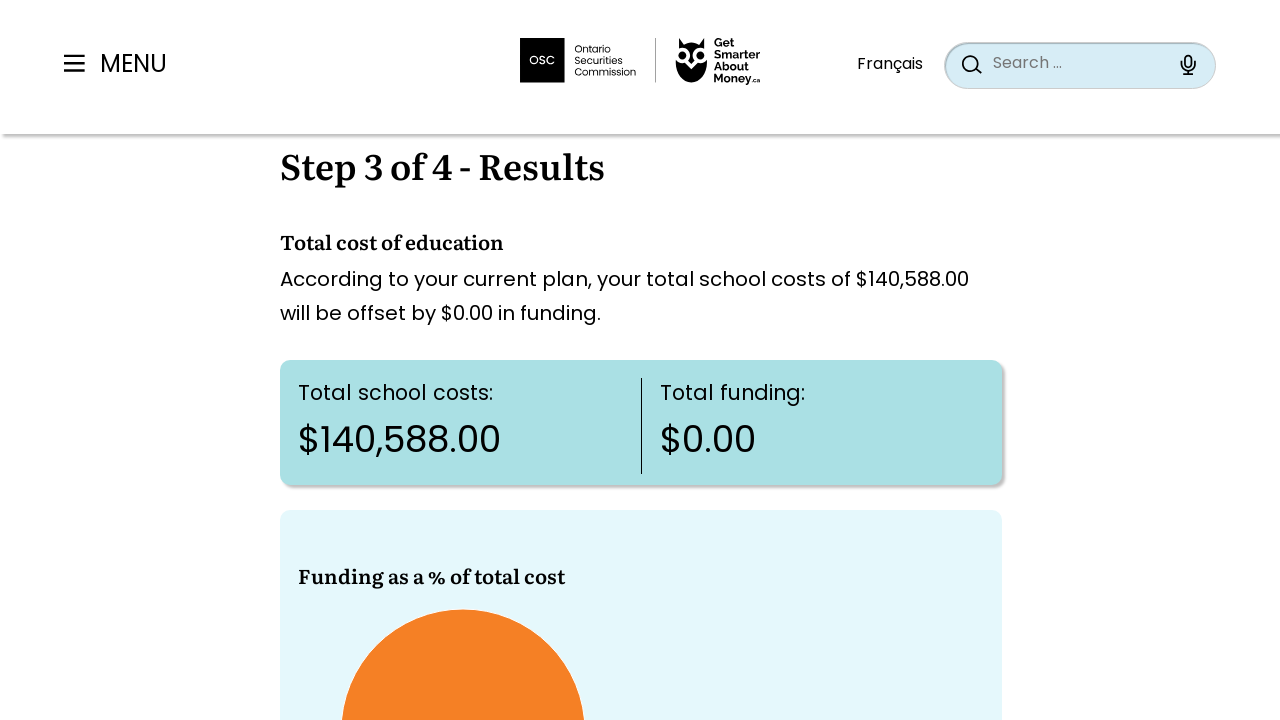

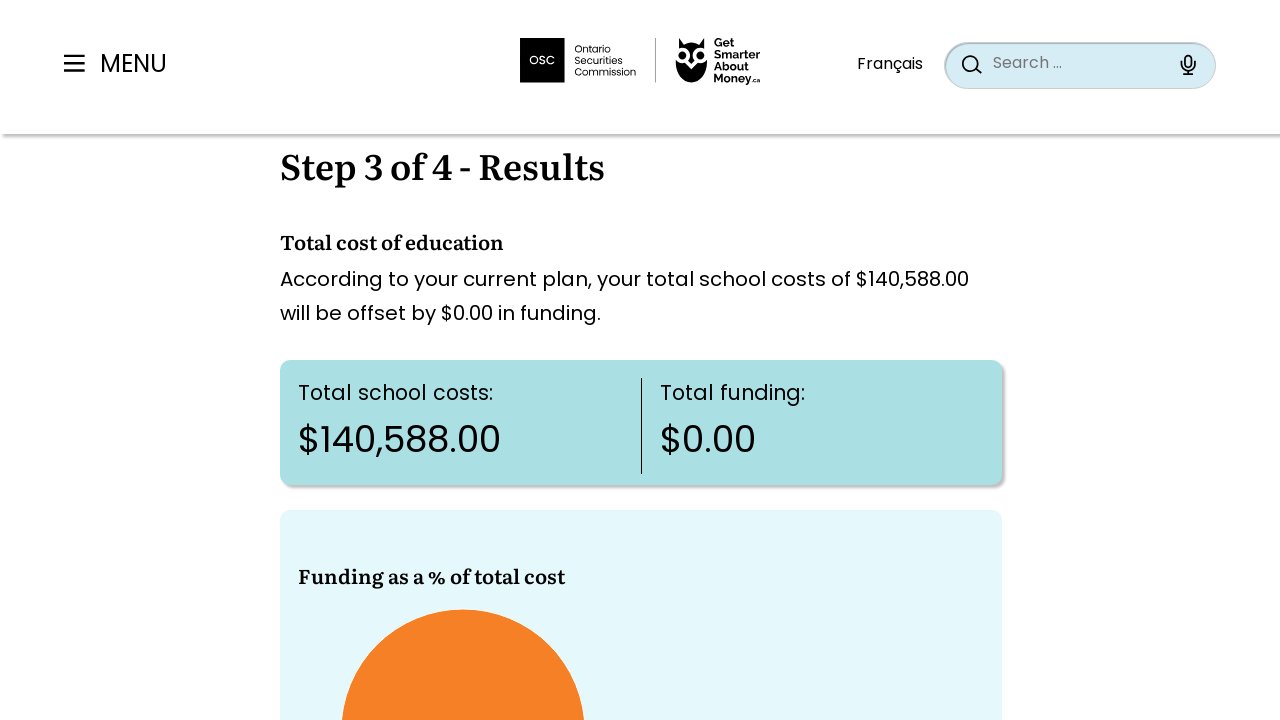